Tests Vue.js dropdown by clicking on it and selecting "Second Option"

Starting URL: https://mikerodham.github.io/vue-dropdowns/

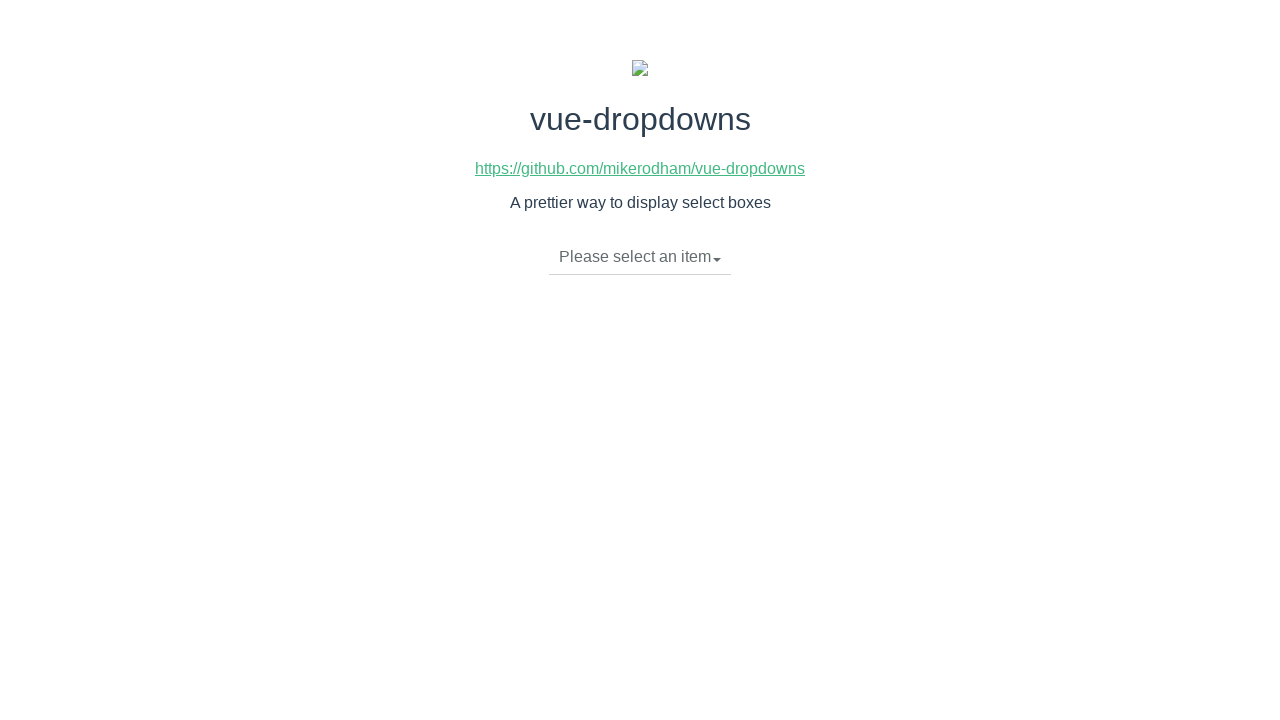

Clicked on Vue.js dropdown button at (640, 258) on div.btn-group
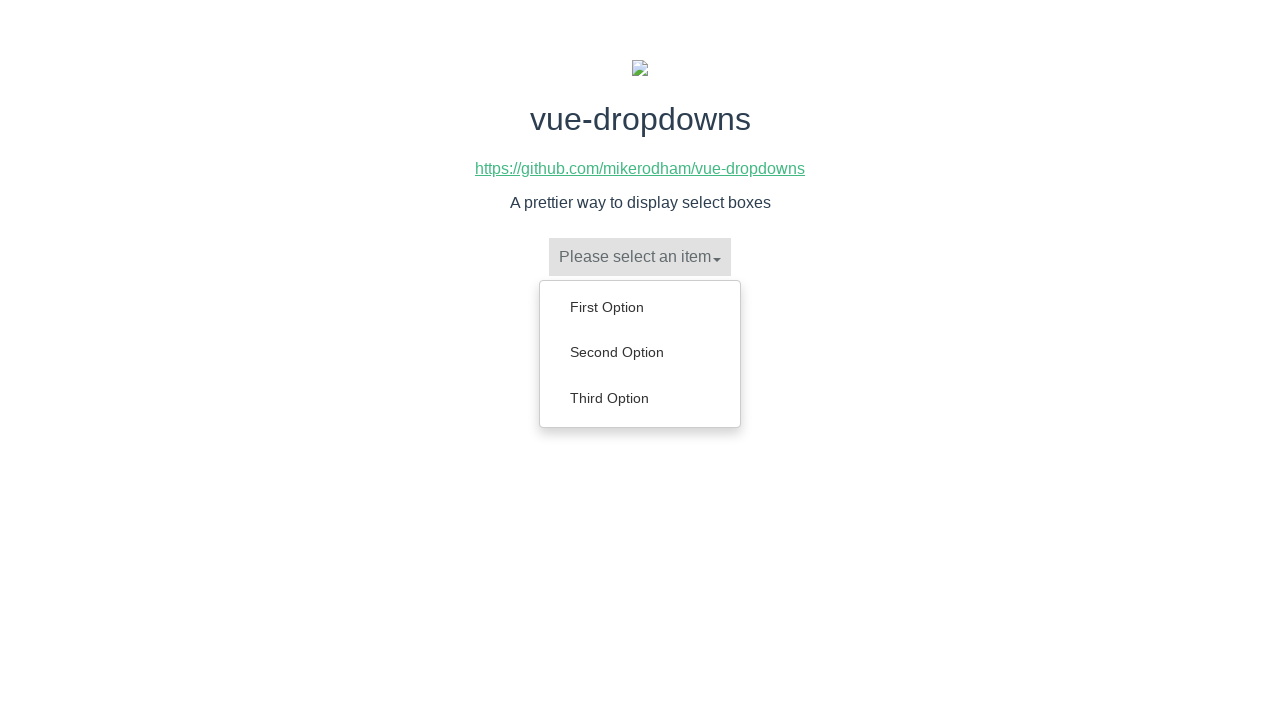

Dropdown menu items appeared
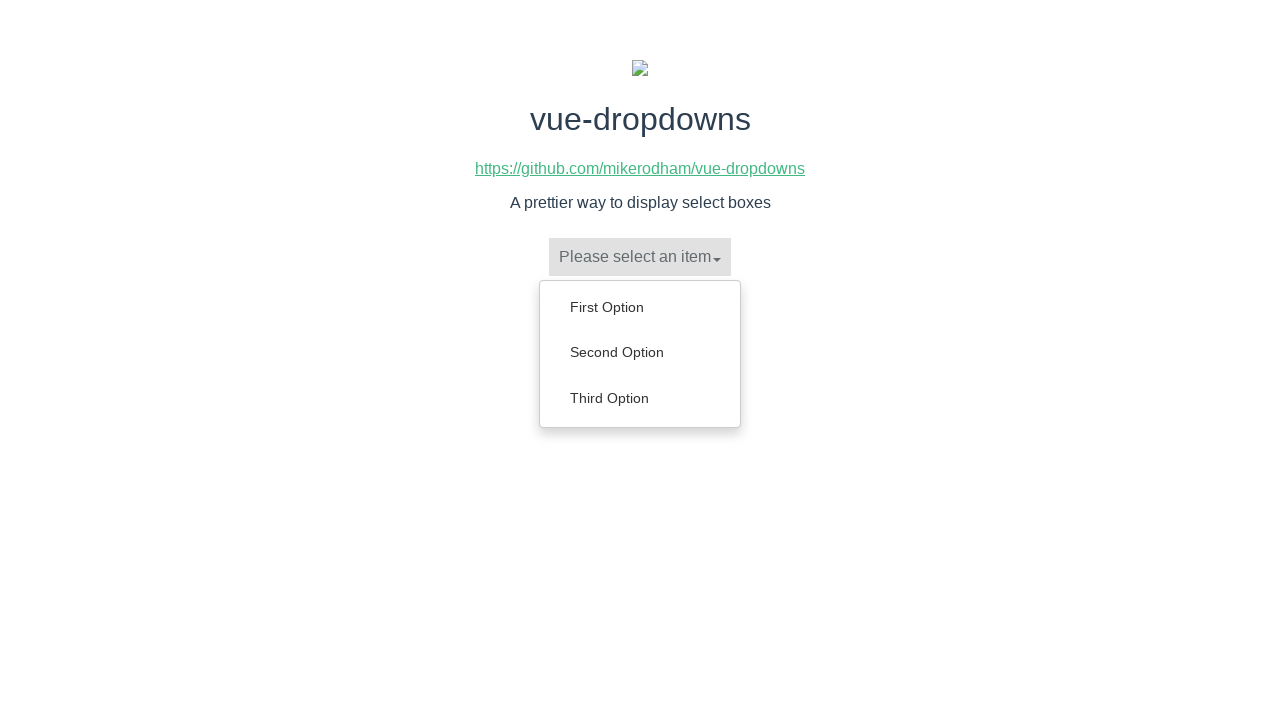

Selected 'Second Option' from dropdown menu at (640, 352) on ul.dropdown-menu li >> nth=1
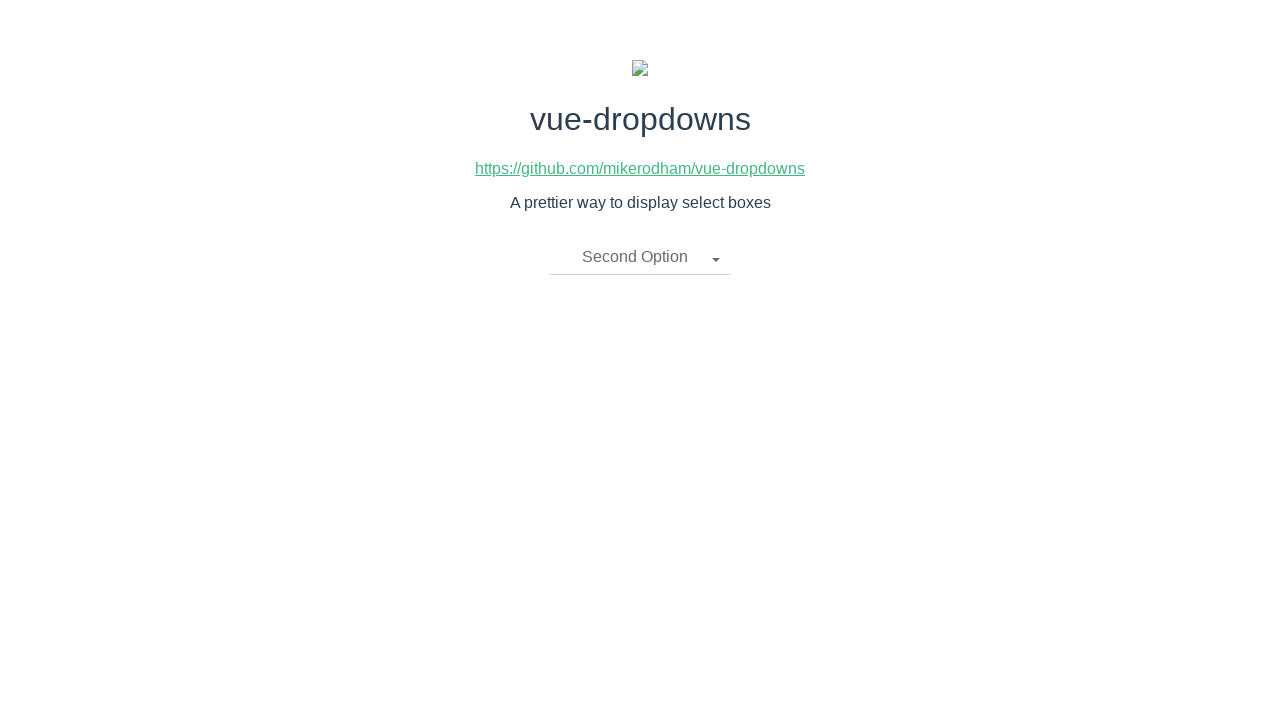

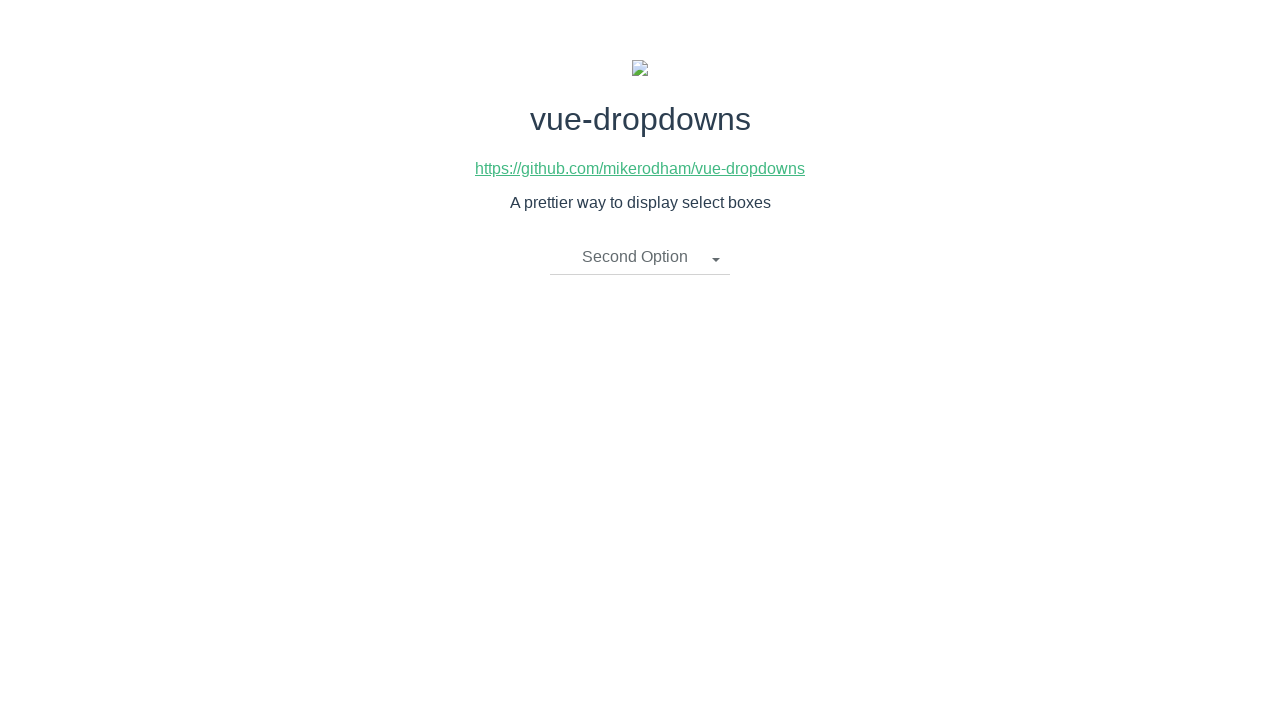